Tests dynamic control removal by clicking remove button and verifying "It's gone!" message appears

Starting URL: https://the-internet.herokuapp.com/dynamic_controls

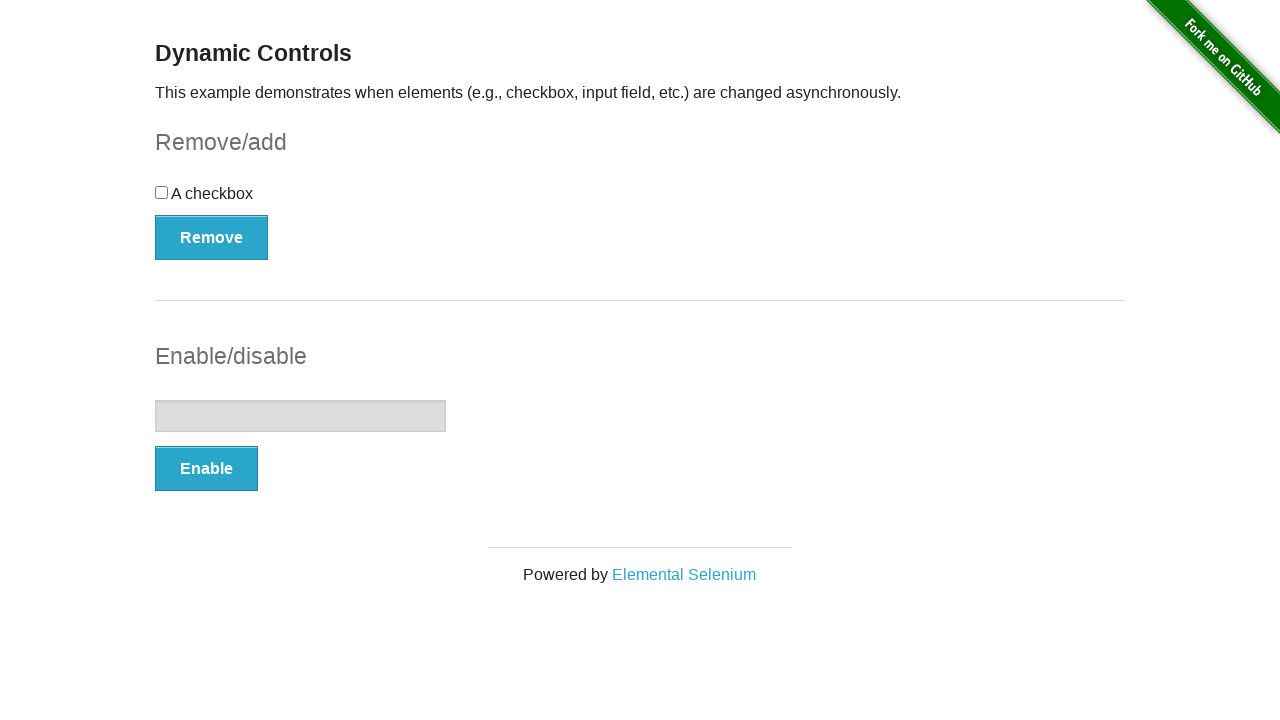

Clicked remove button to trigger dynamic control removal at (212, 237) on xpath=(//button[@type='button'])[1]
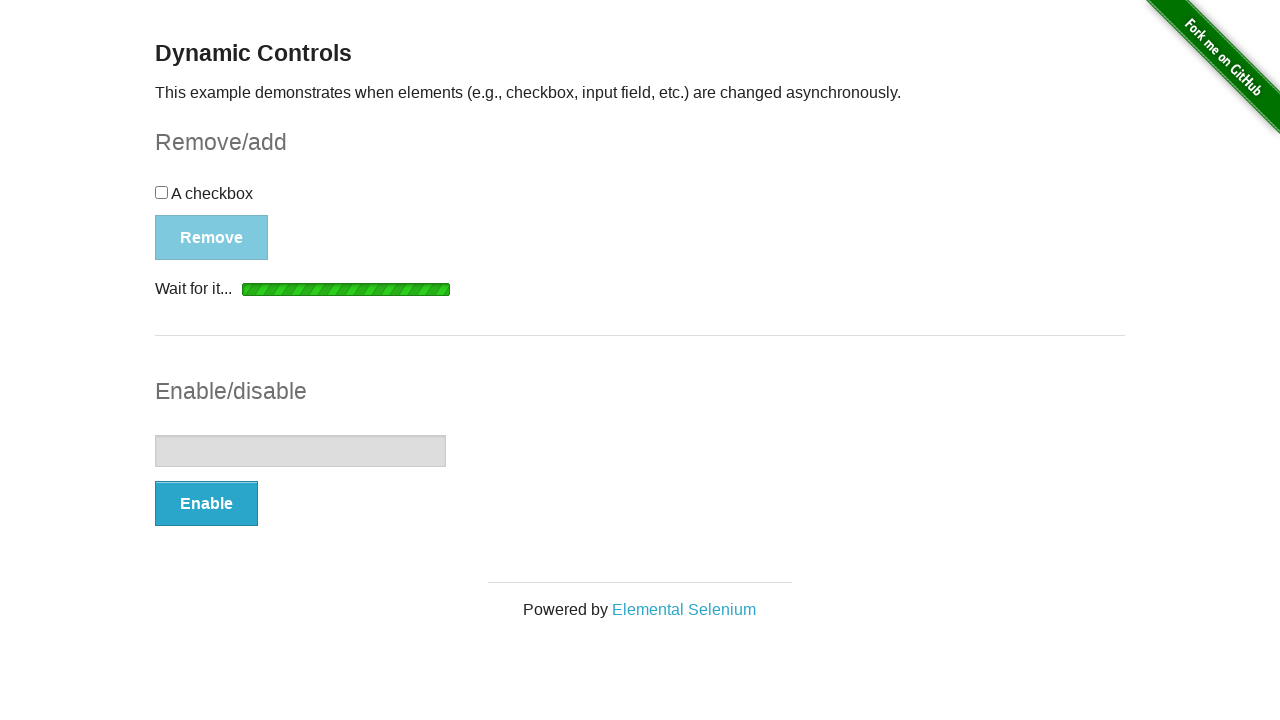

Waited for 'It's gone!' message to appear
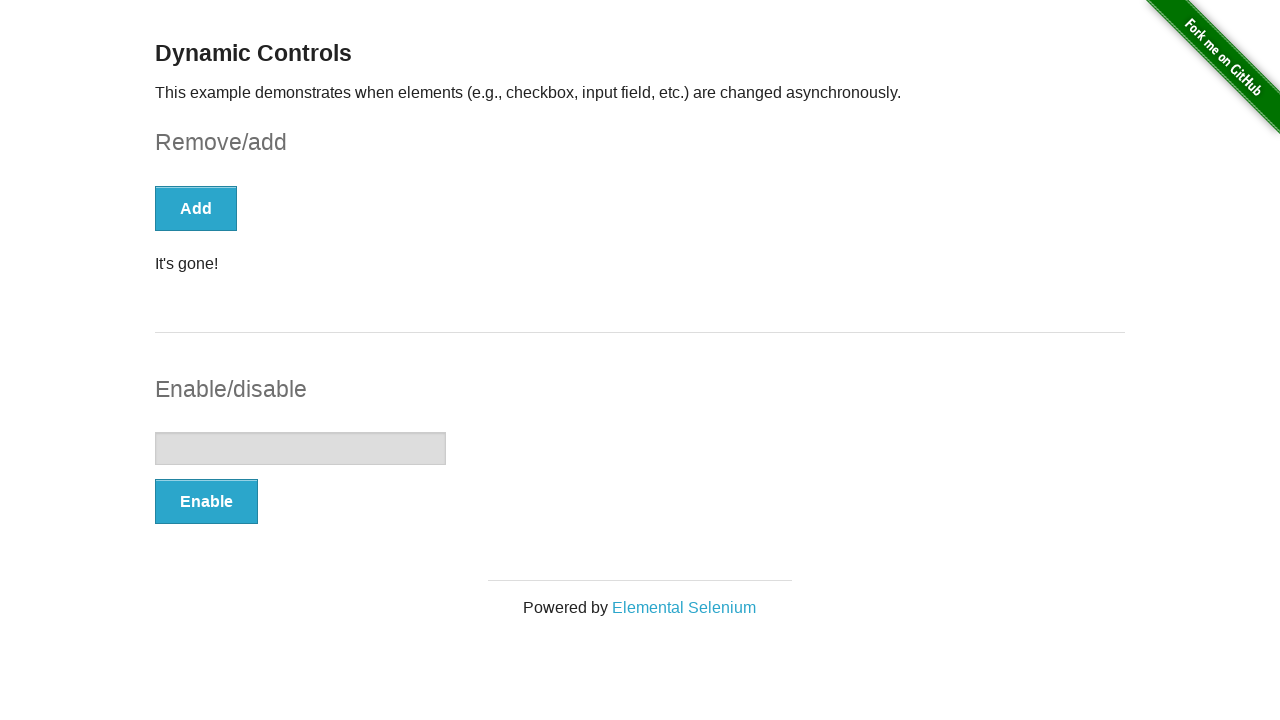

Verified 'It's gone!' message is displayed after removal
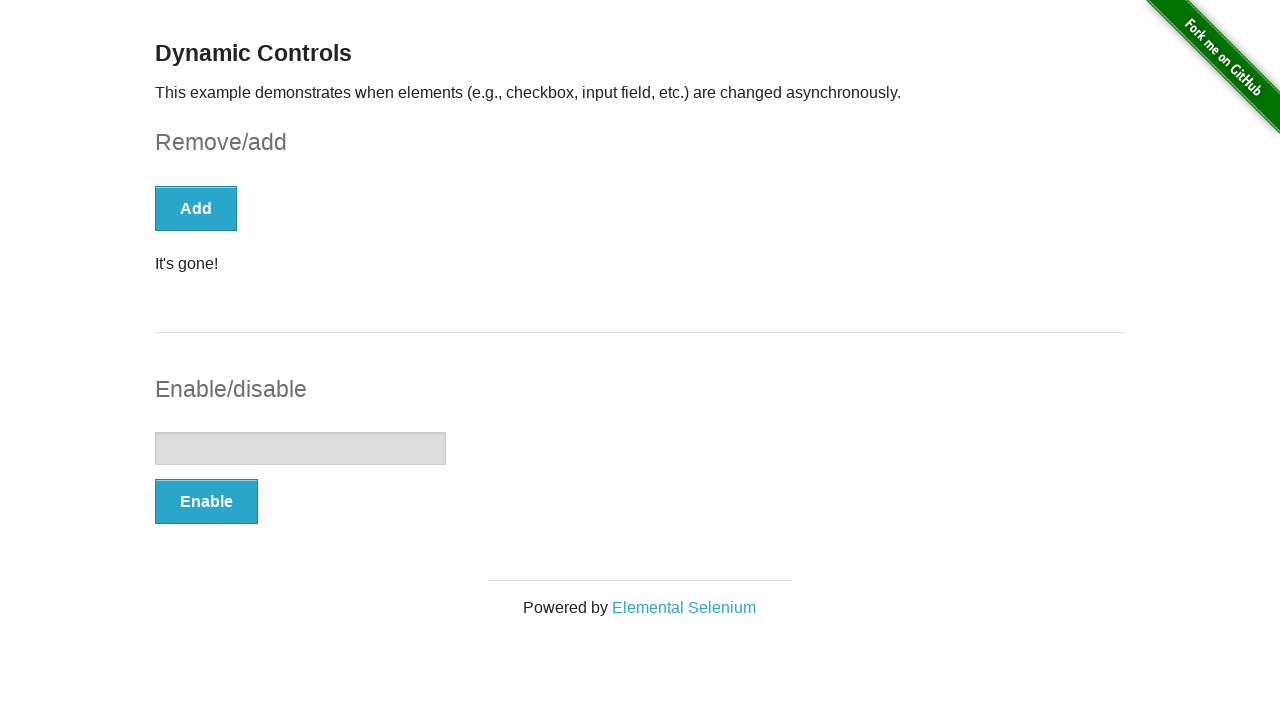

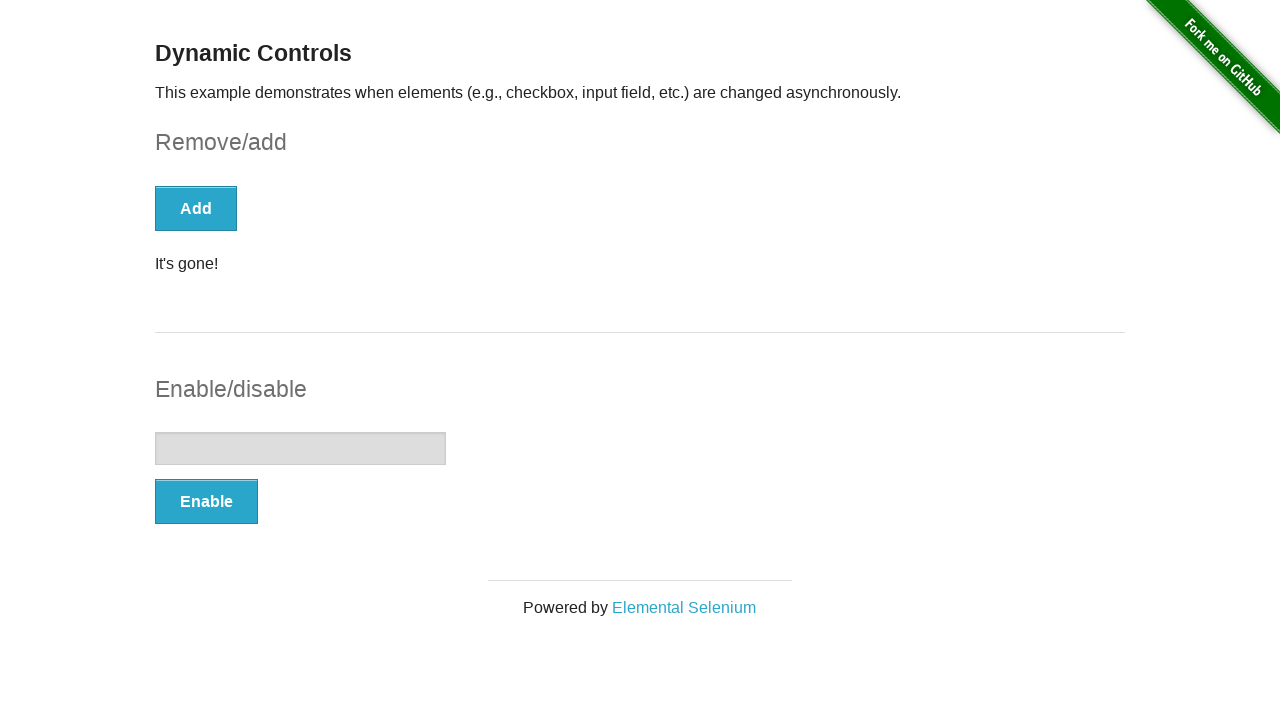